Tests the forgot password form by filling in an email address and submitting the form, then verifying the response message

Starting URL: https://the-internet.herokuapp.com/forgot_password

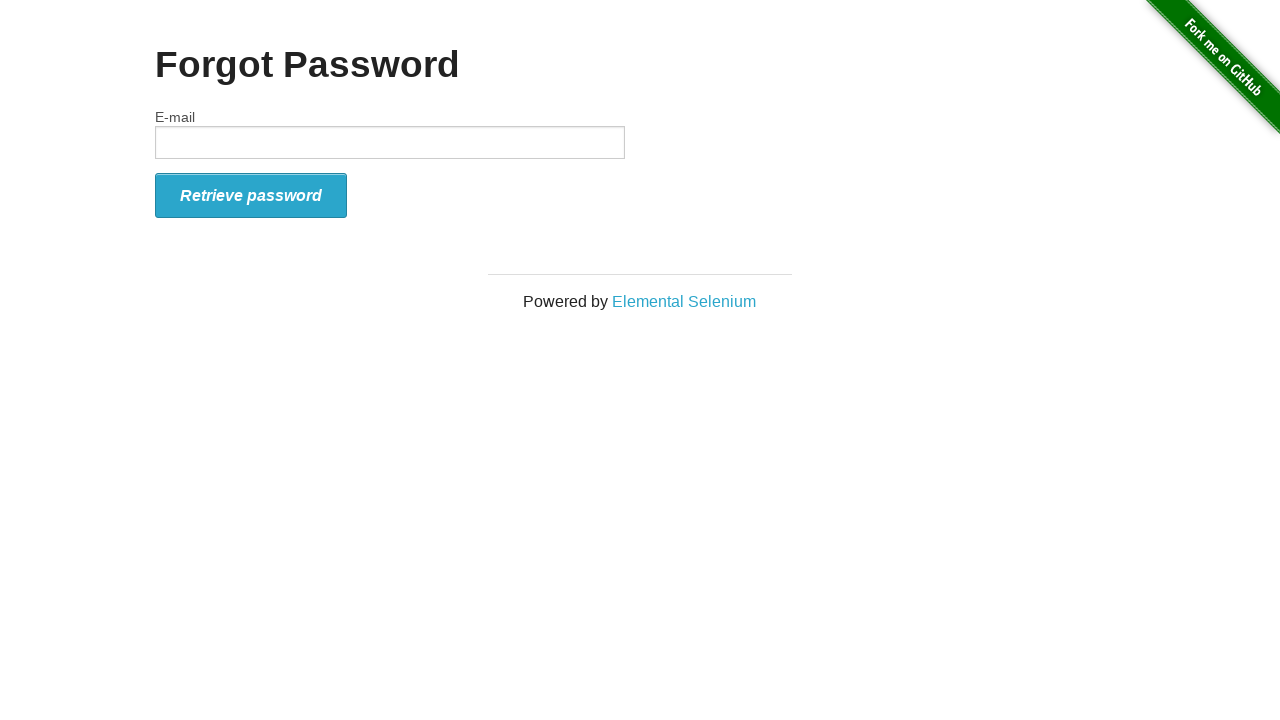

Filled email input with 'testuser847@example.com' on input[name='email']
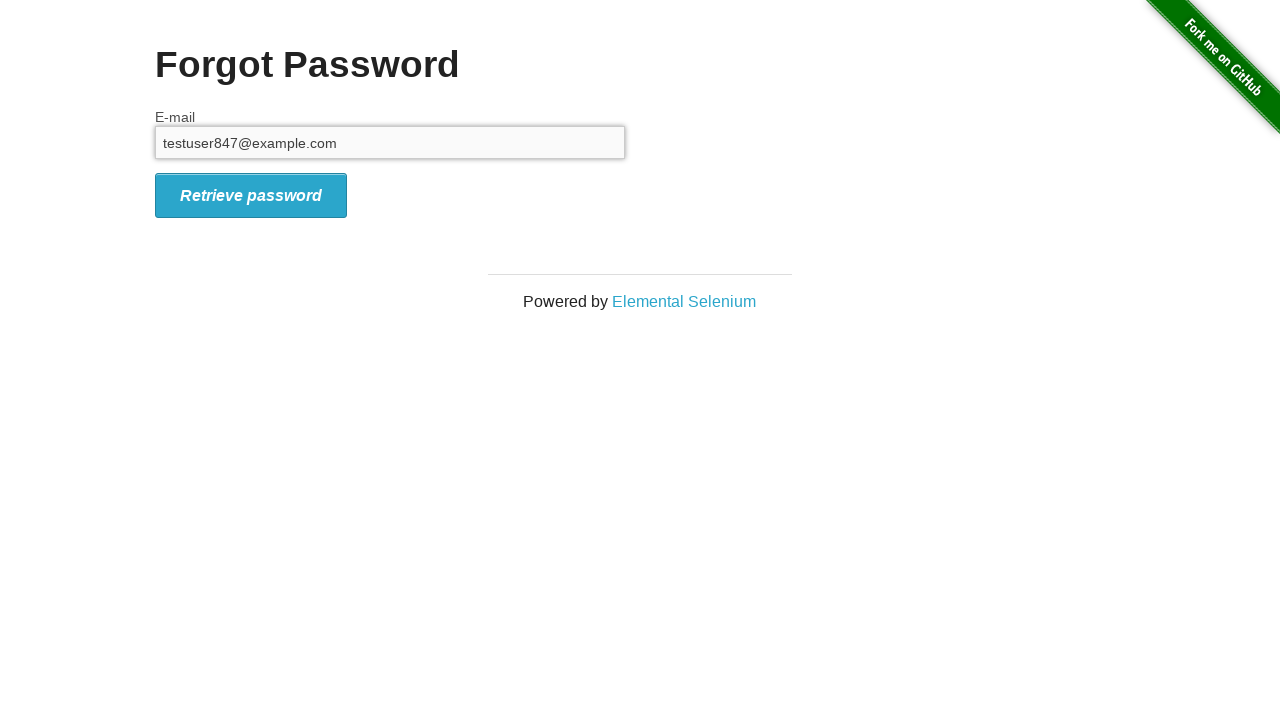

Clicked the retrieve password button at (251, 195) on #form_submit
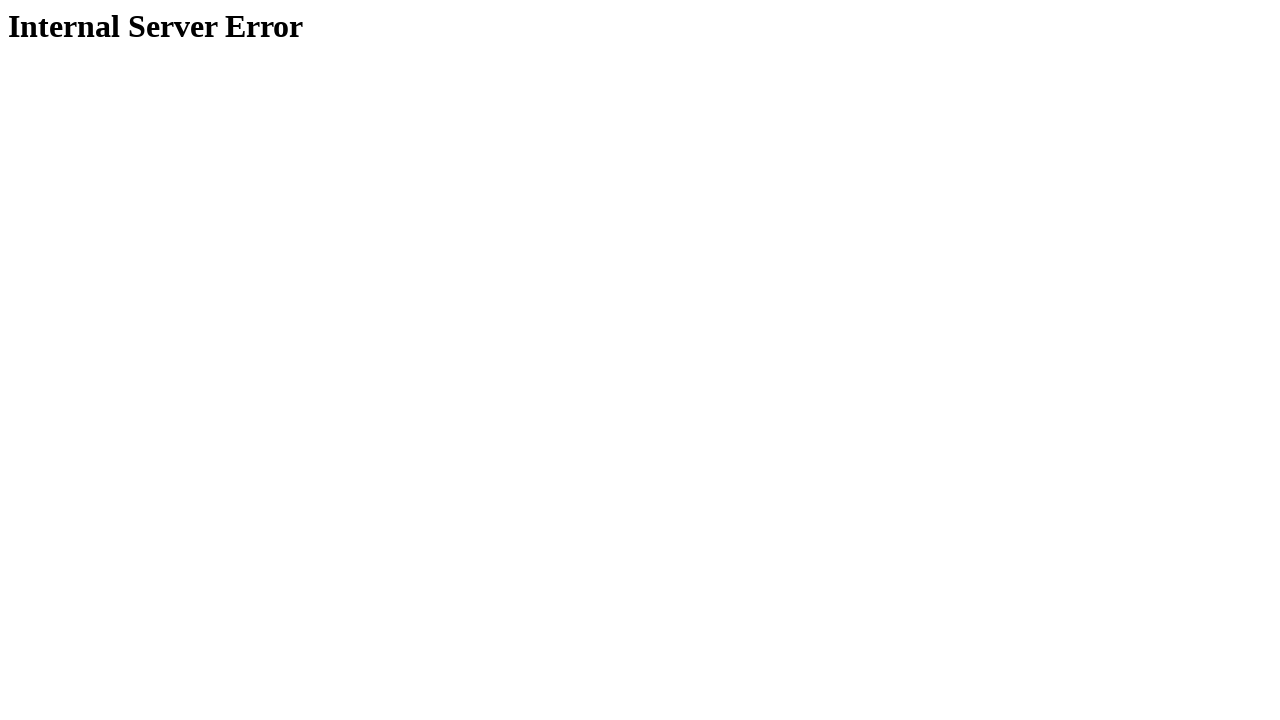

Response message heading loaded
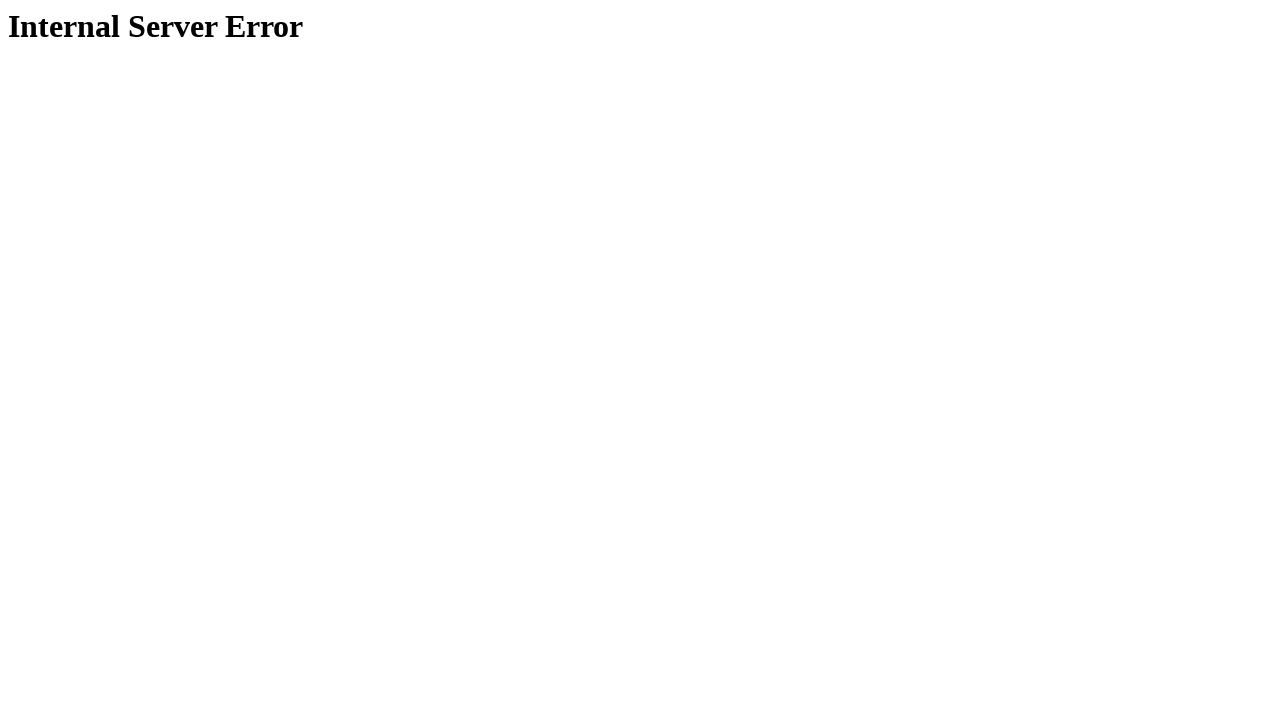

Retrieved response message text content
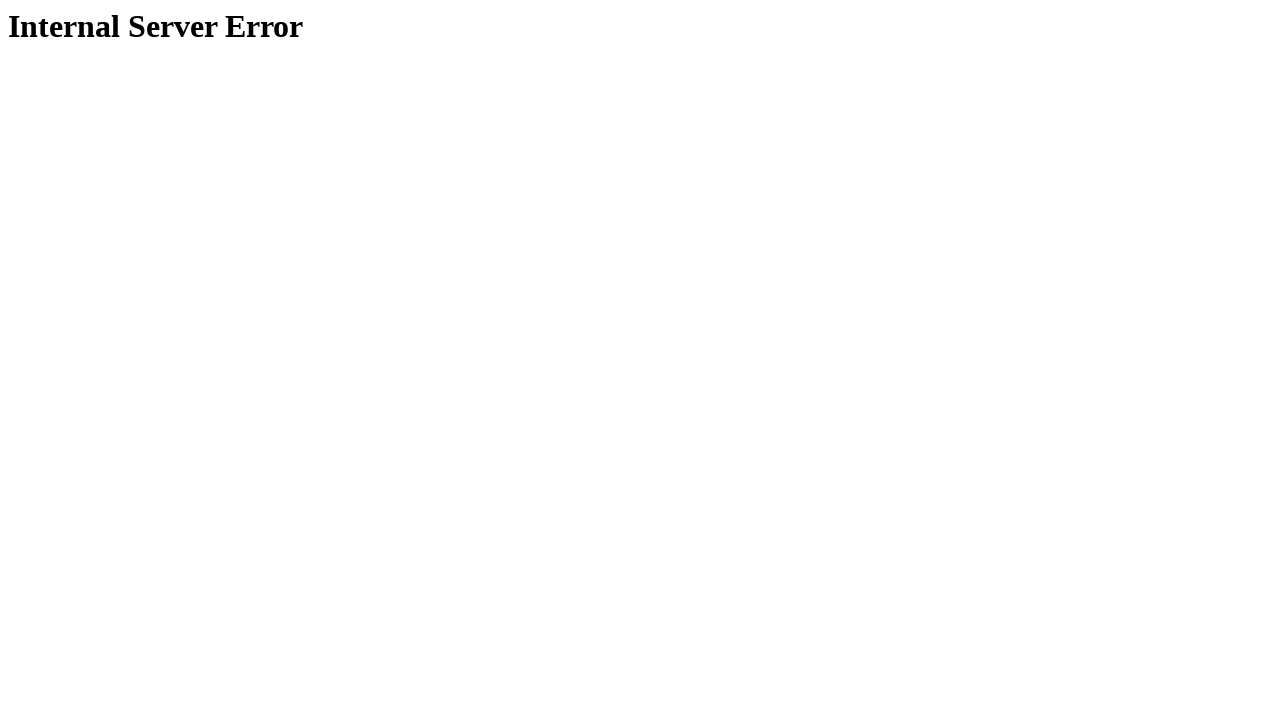

Verified response message equals 'Internal Server Error'
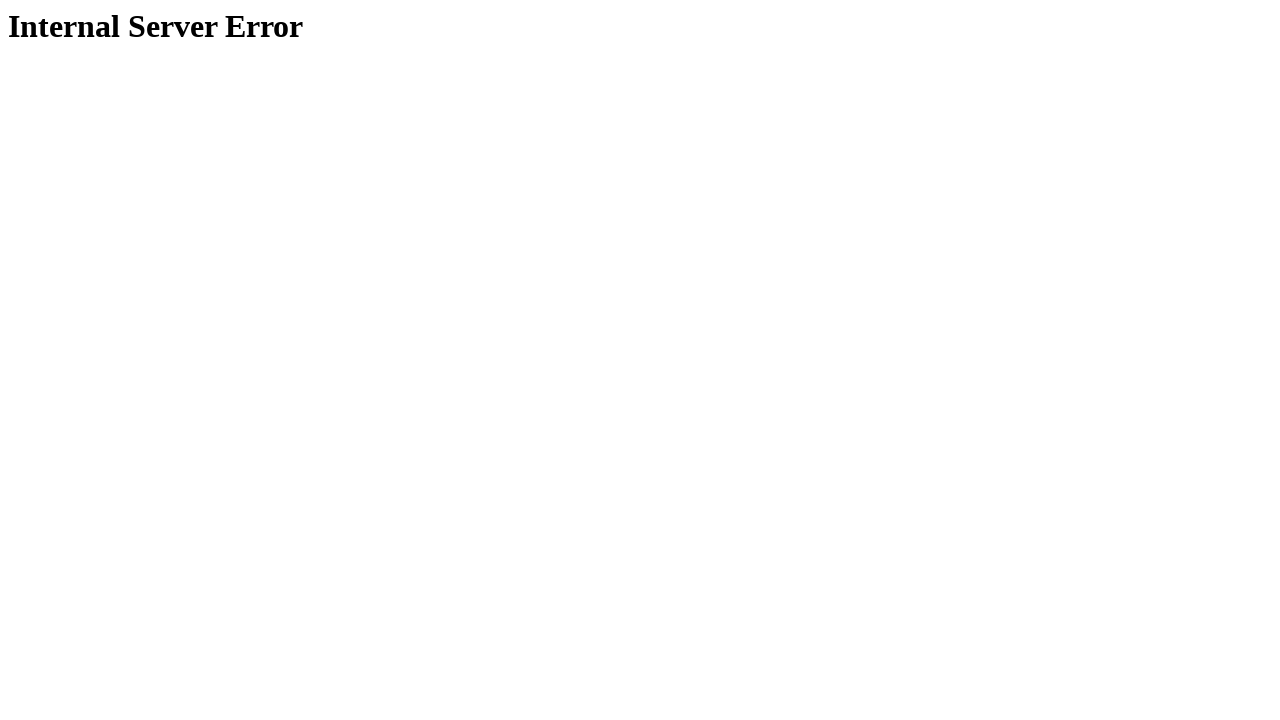

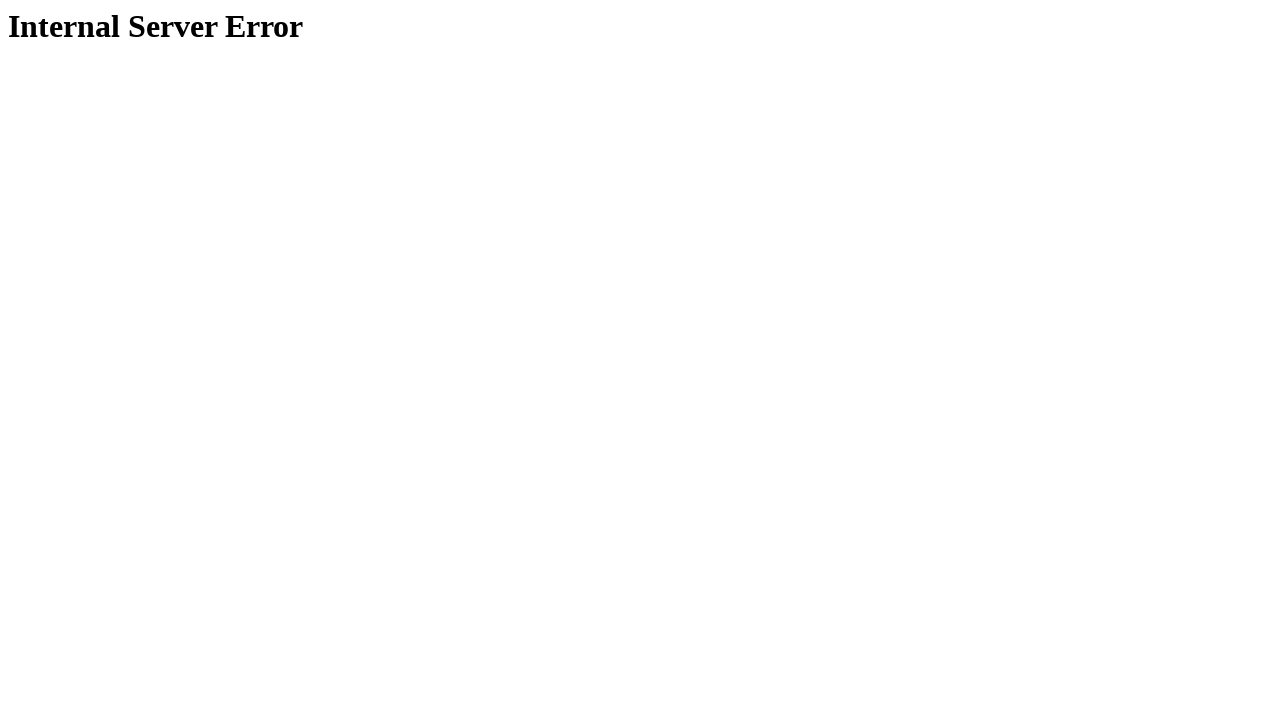